Tests navigation to a frames demo page and clicks on the "Multiple" frames tab/option to view nested frame examples.

Starting URL: https://demo.automationtesting.in/Frames.html

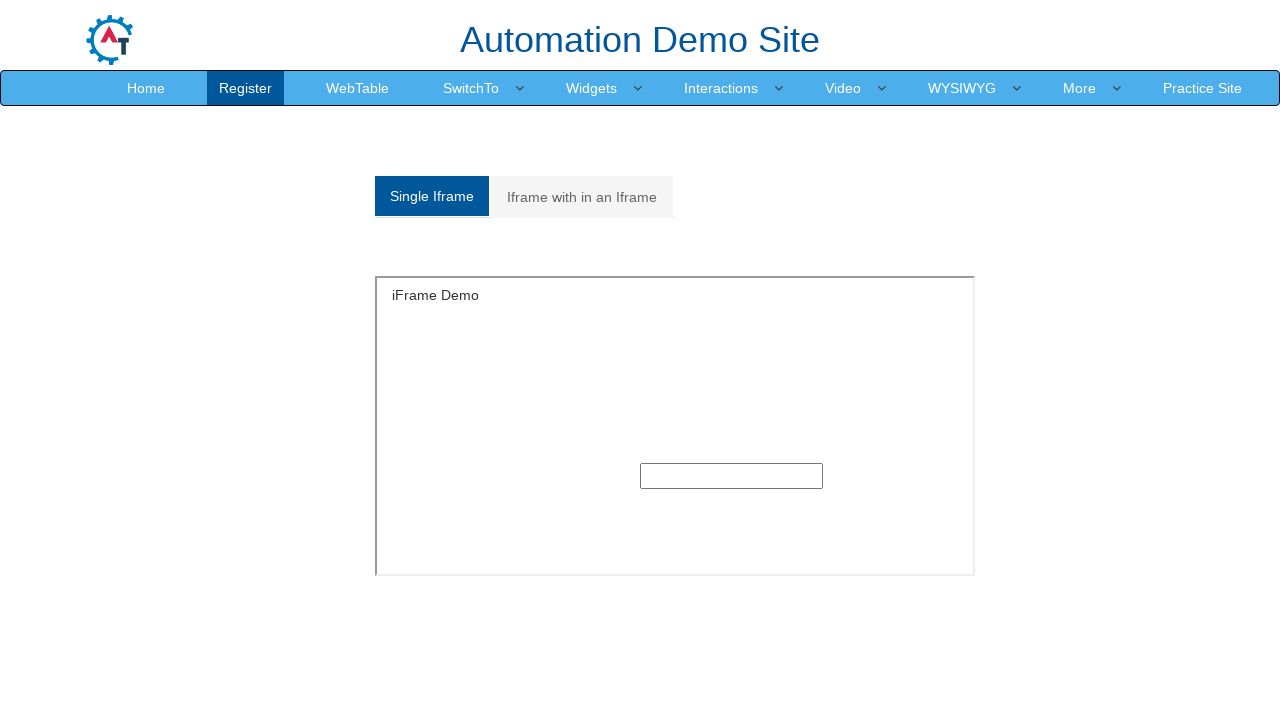

Clicked on the 'Multiple' frames tab/option at (582, 197) on a[href='#Multiple']
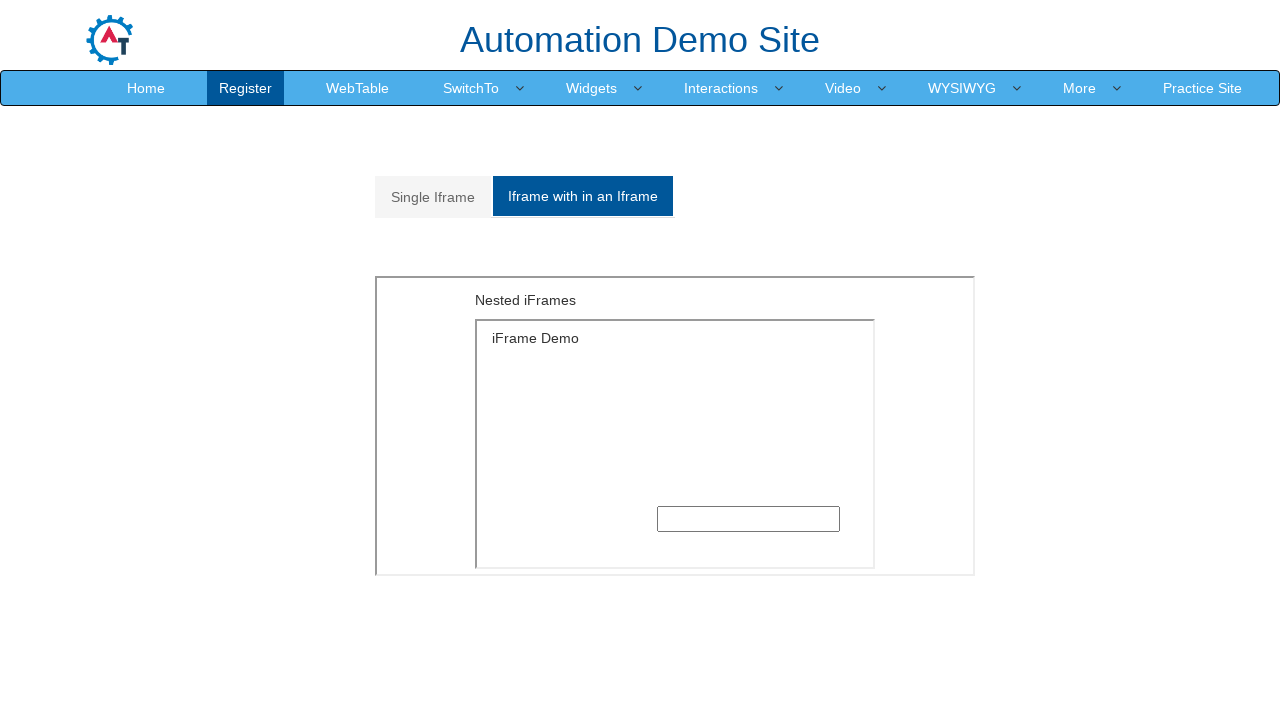

Nested frame content loaded and visible
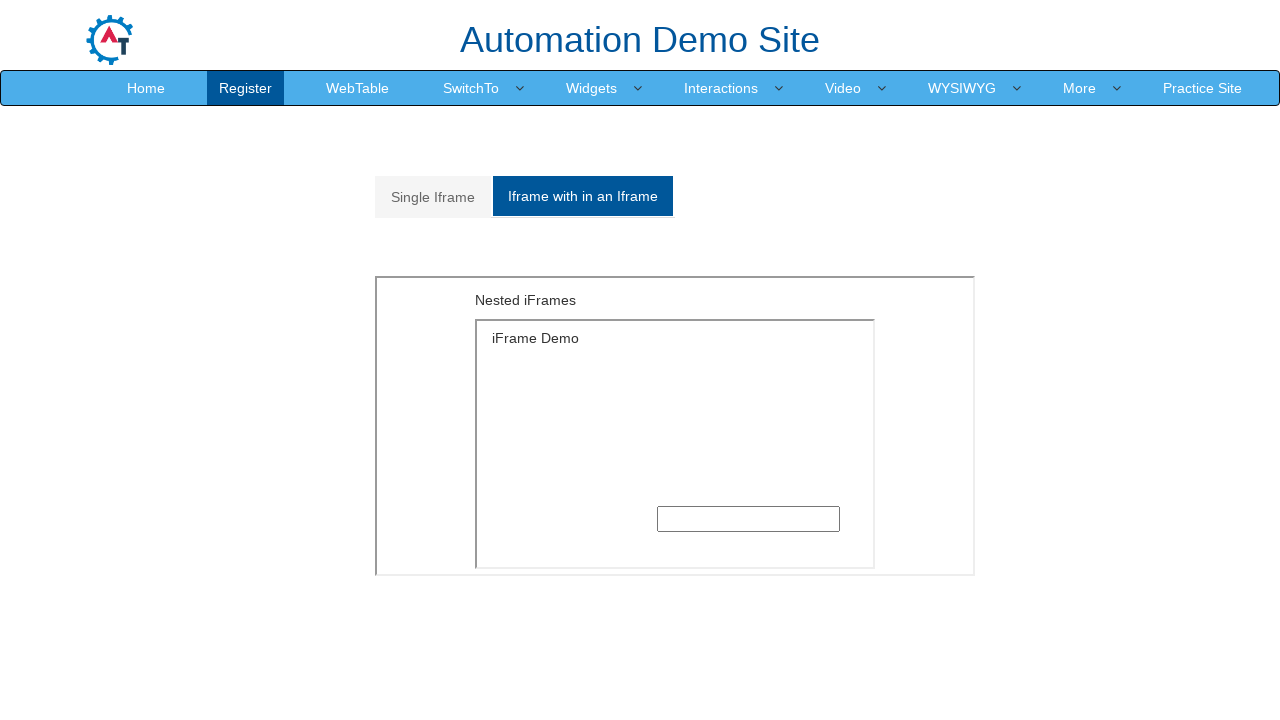

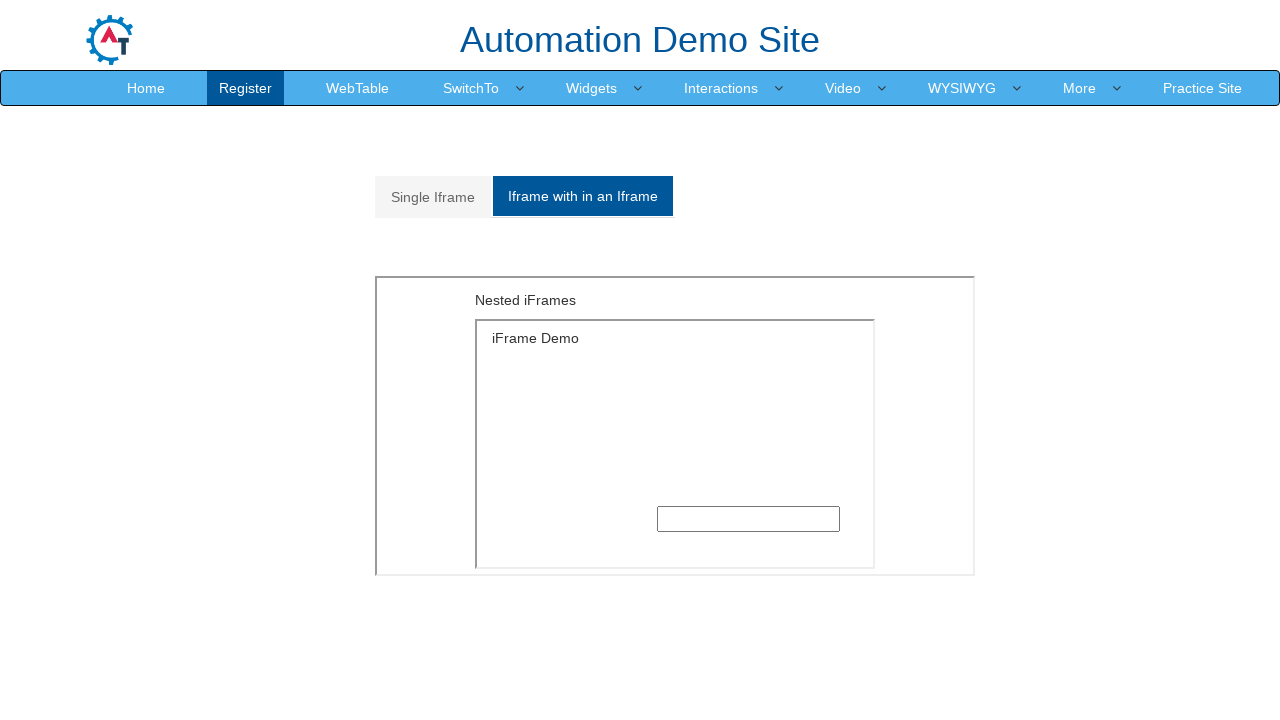